Tests a math puzzle form by extracting a value from an image attribute, calculating the answer using a logarithmic formula, filling in the result, selecting checkboxes/radio buttons, and submitting the form.

Starting URL: http://suninjuly.github.io/get_attribute.html

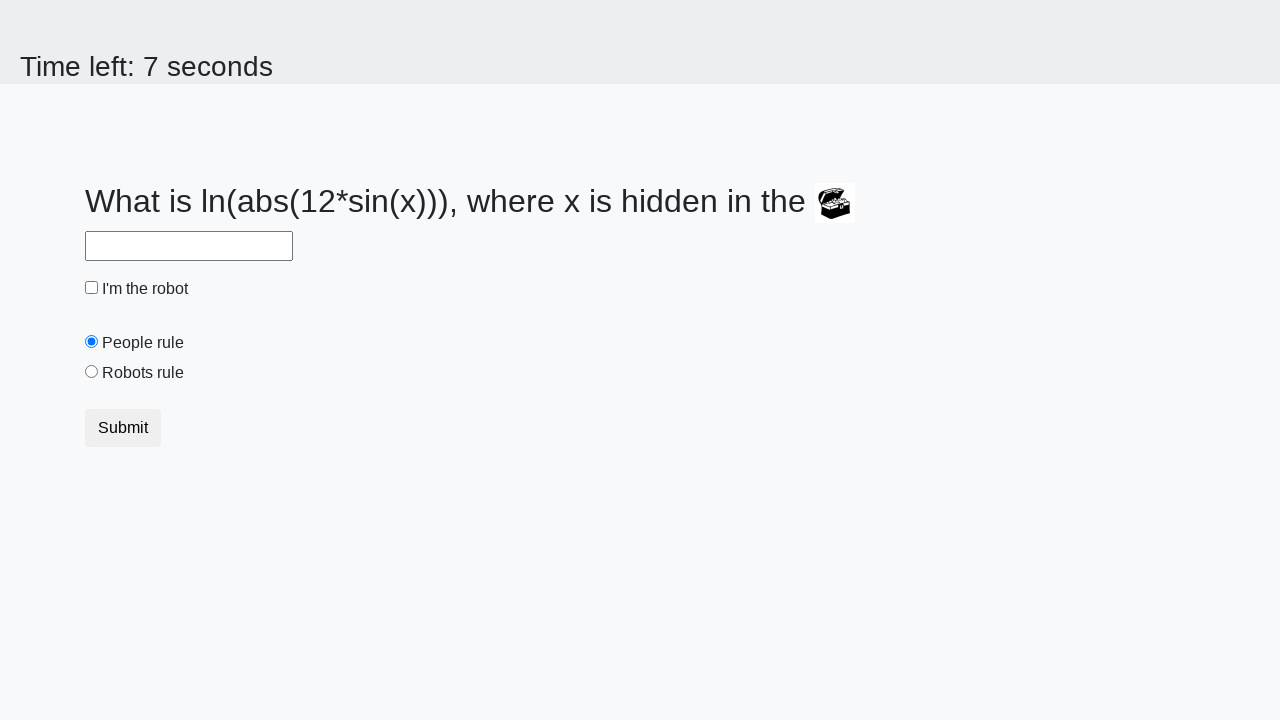

Located treasure image element
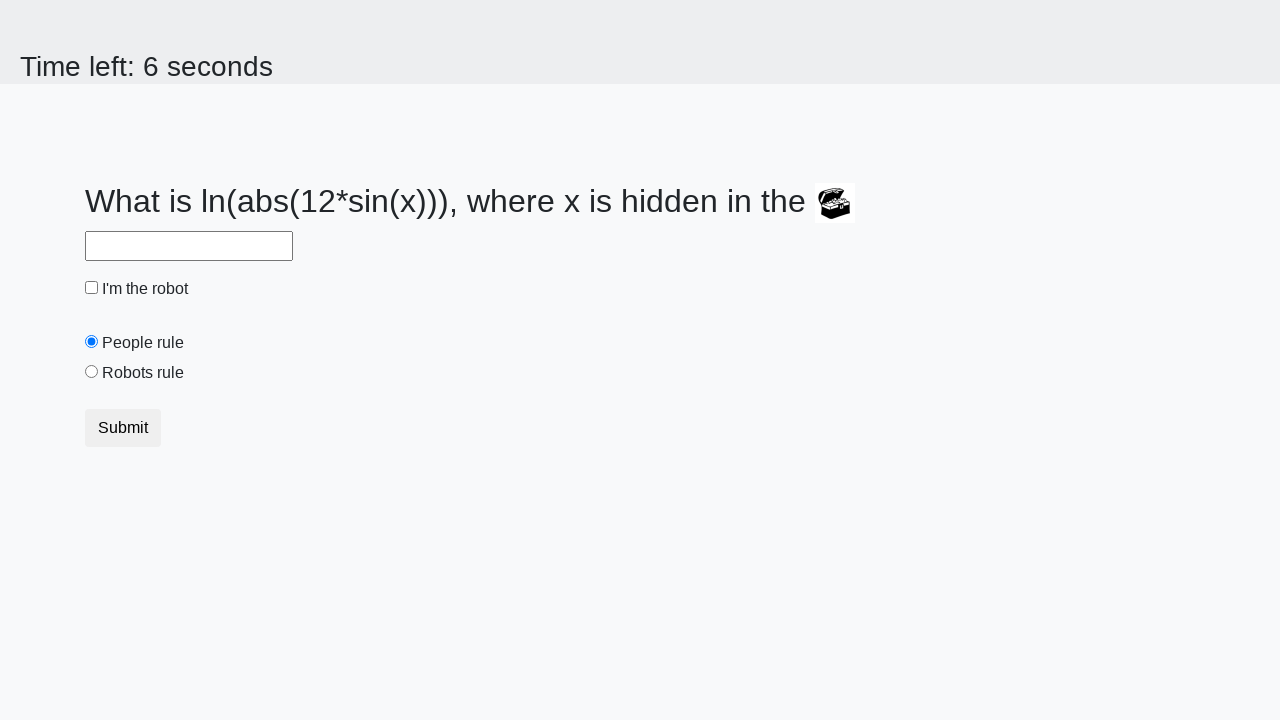

Extracted 'valuex' attribute from treasure image
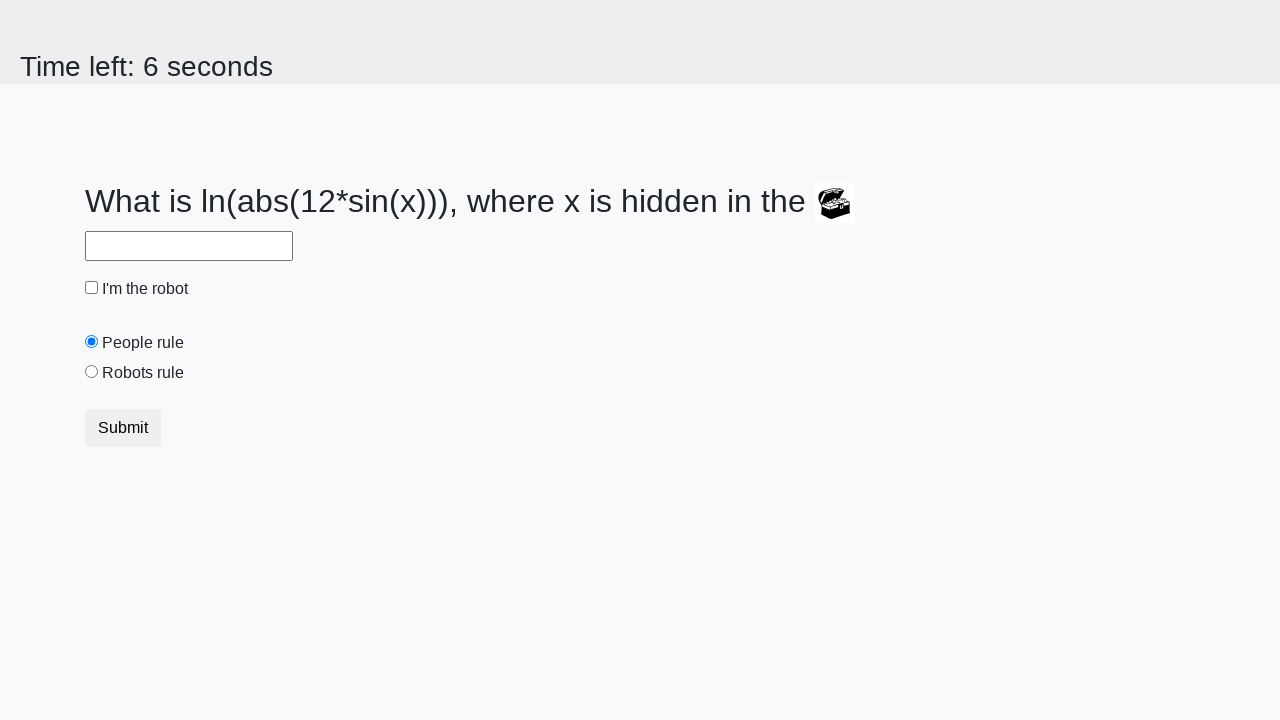

Calculated answer using logarithmic formula: log(12*sin(x))
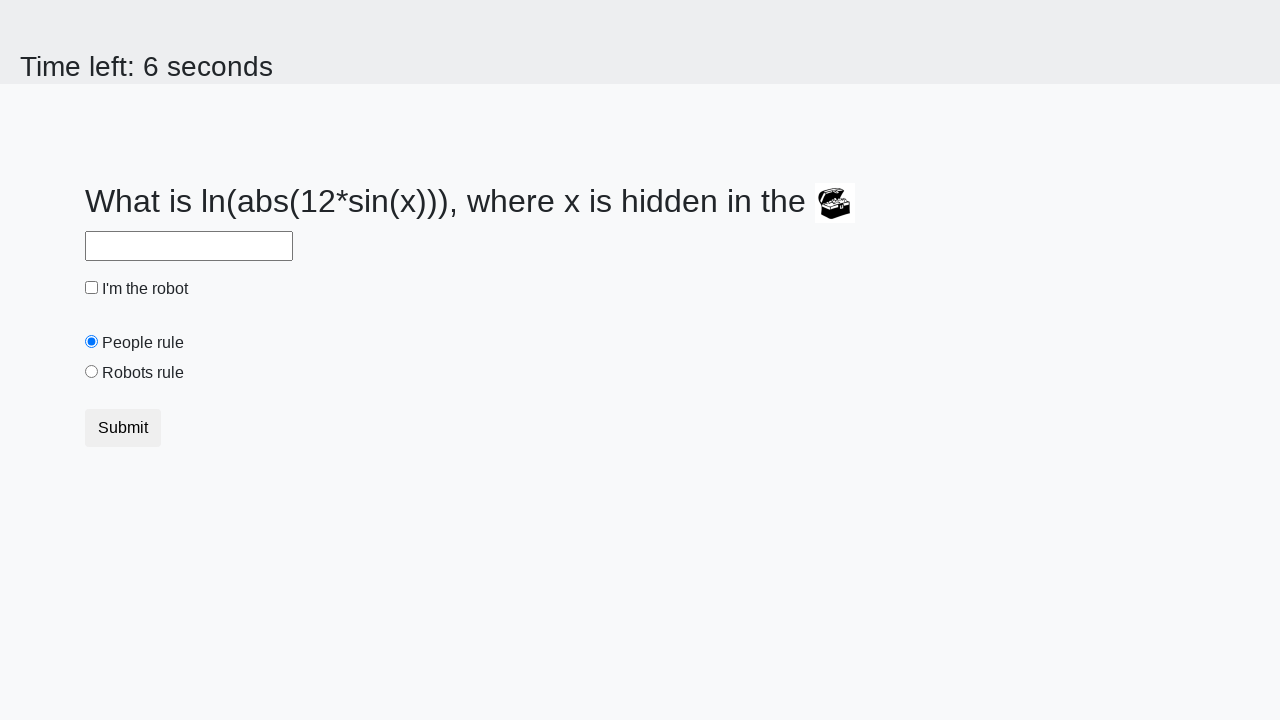

Filled answer field with calculated value on #answer
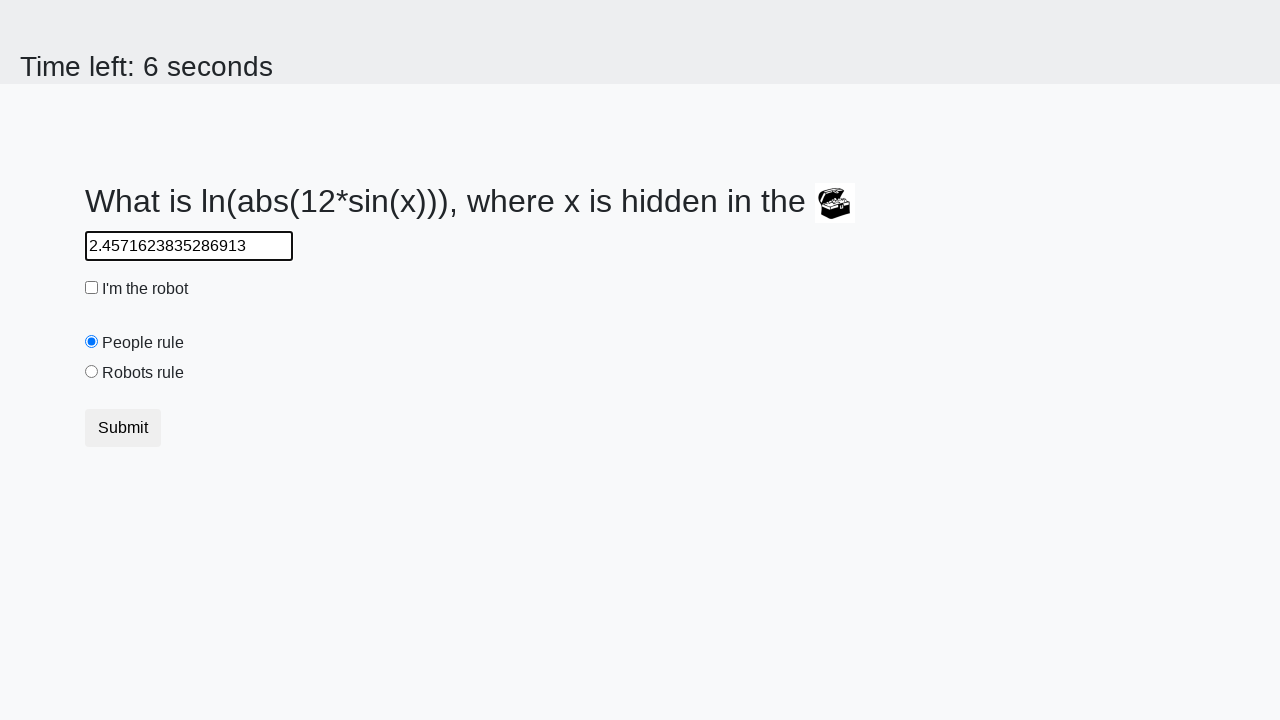

Clicked 'robots rule' checkbox at (92, 372) on #robotsRule
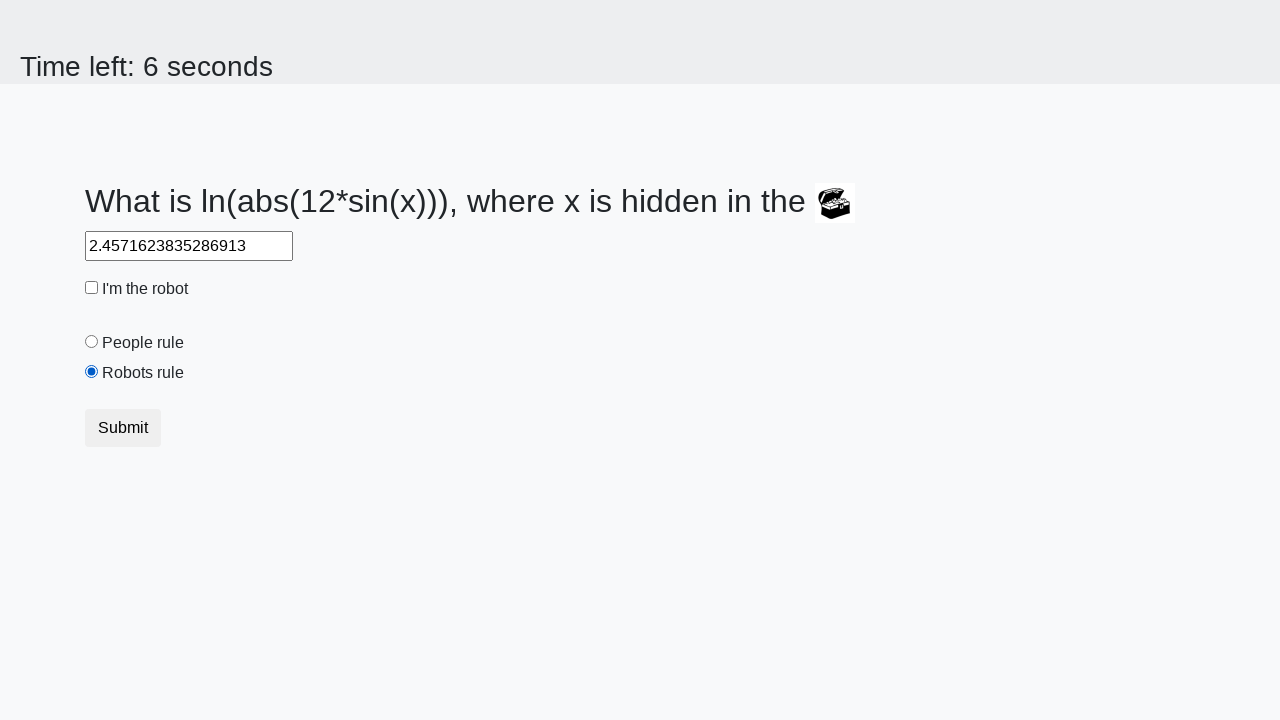

Clicked robot radio button at (92, 288) on #robotCheckbox
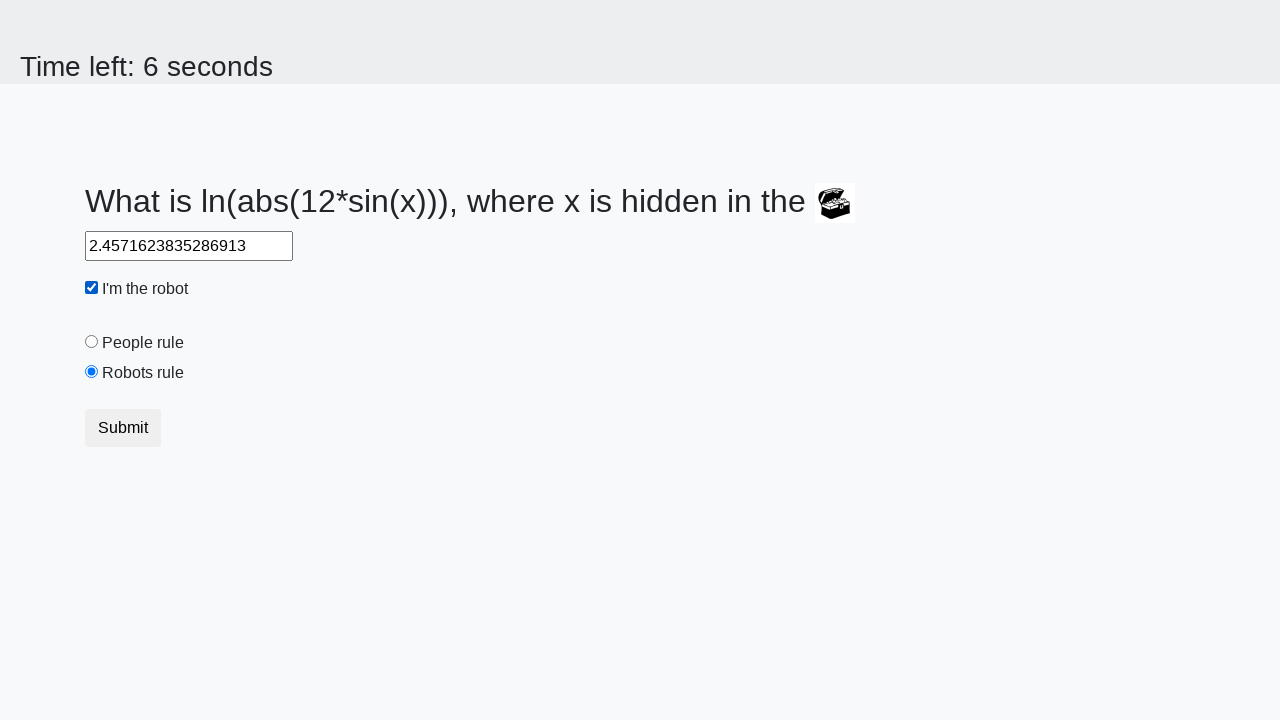

Clicked submit button to complete form at (123, 428) on .btn.btn-default
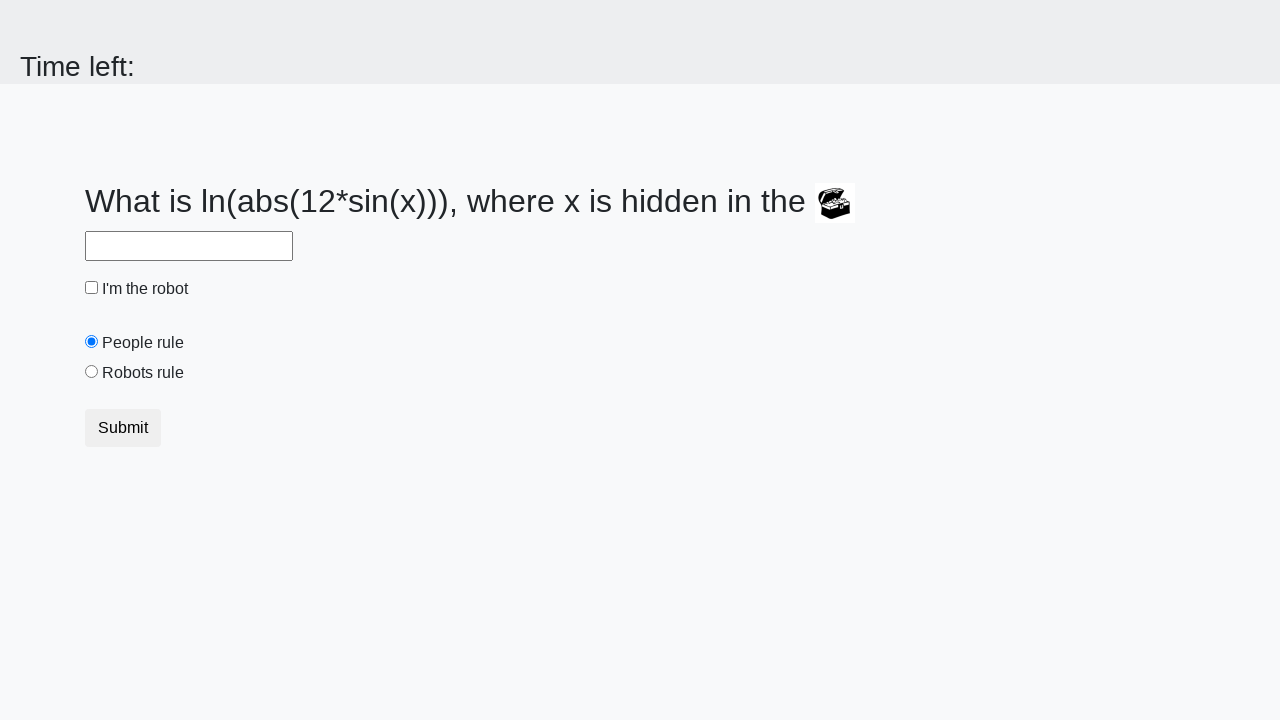

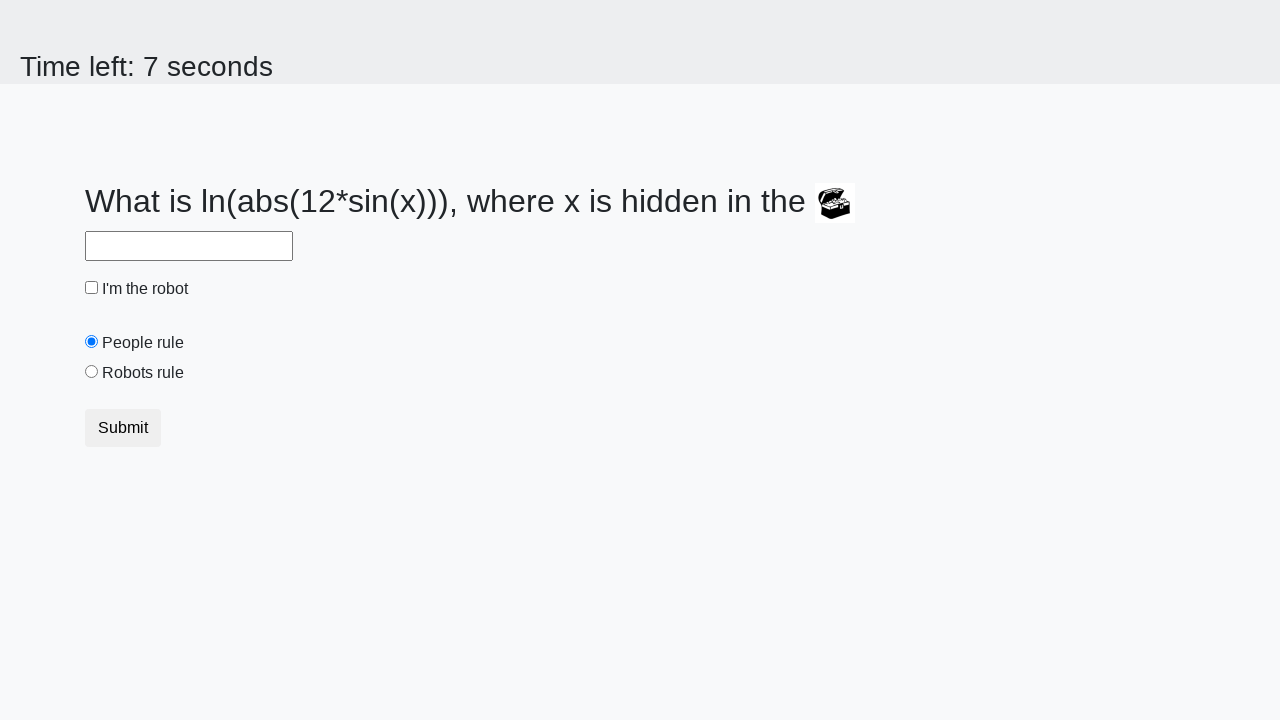